Tests browser window/tab handling by clicking a button that opens a new tab, switching to the new tab to verify its content, then closing it and returning to the parent window.

Starting URL: https://demoqa.com/browser-windows

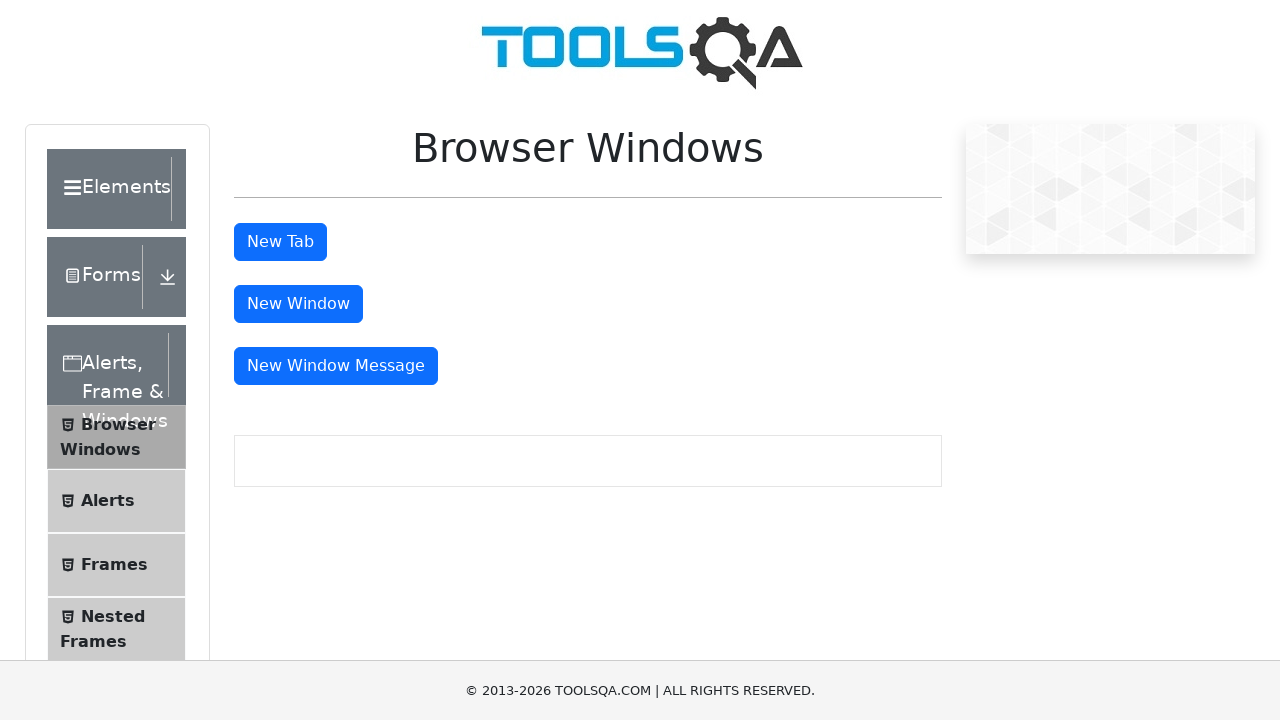

Clicked tab button to open a new tab at (280, 242) on #tabButton
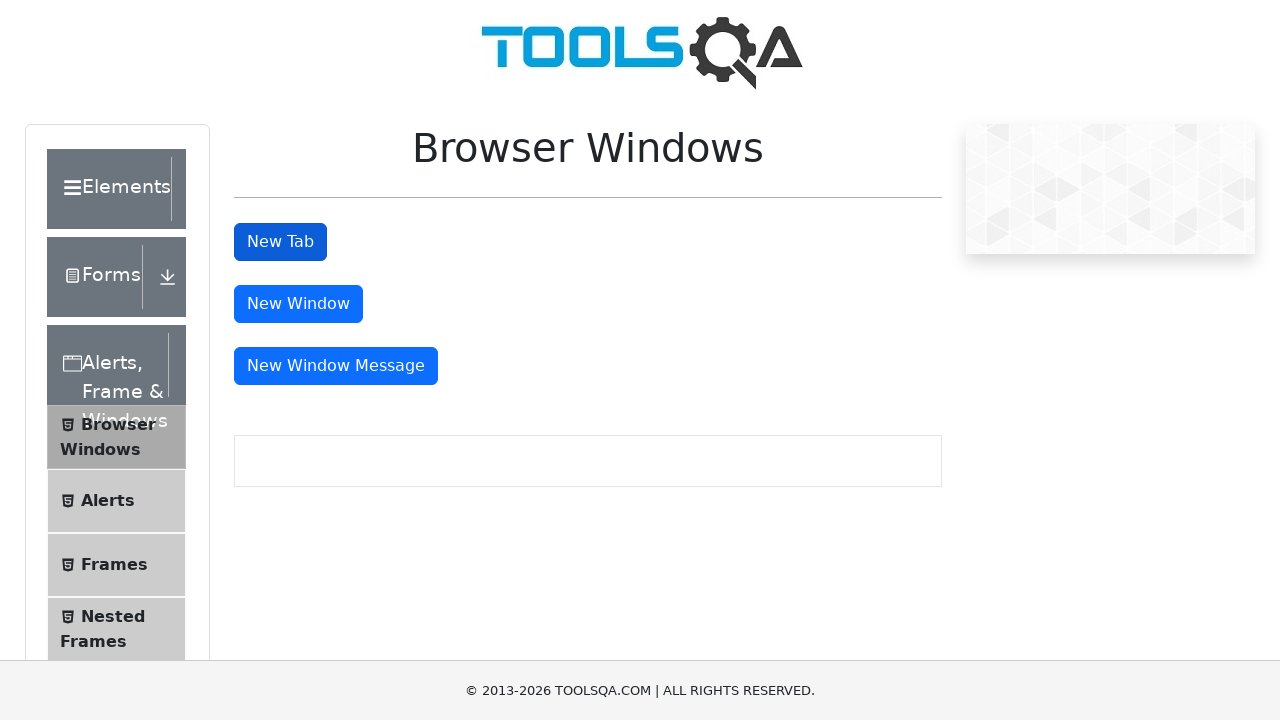

New tab/page instance retrieved
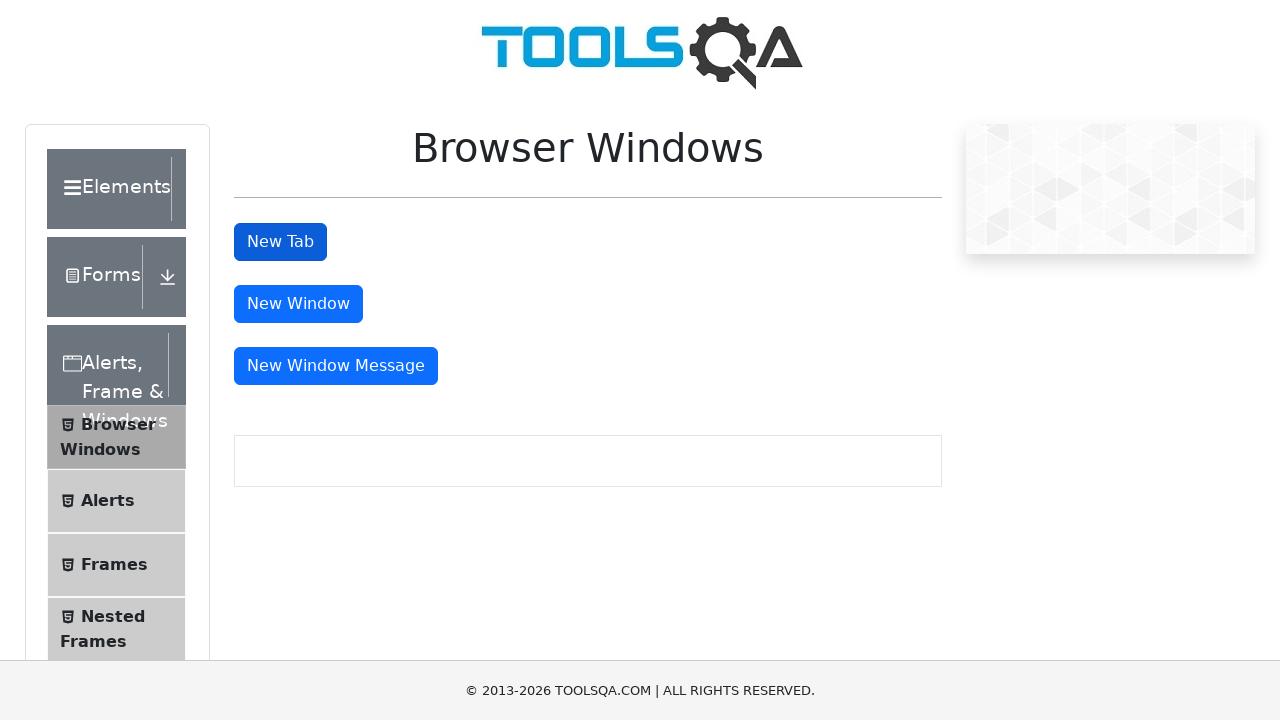

New tab/page finished loading
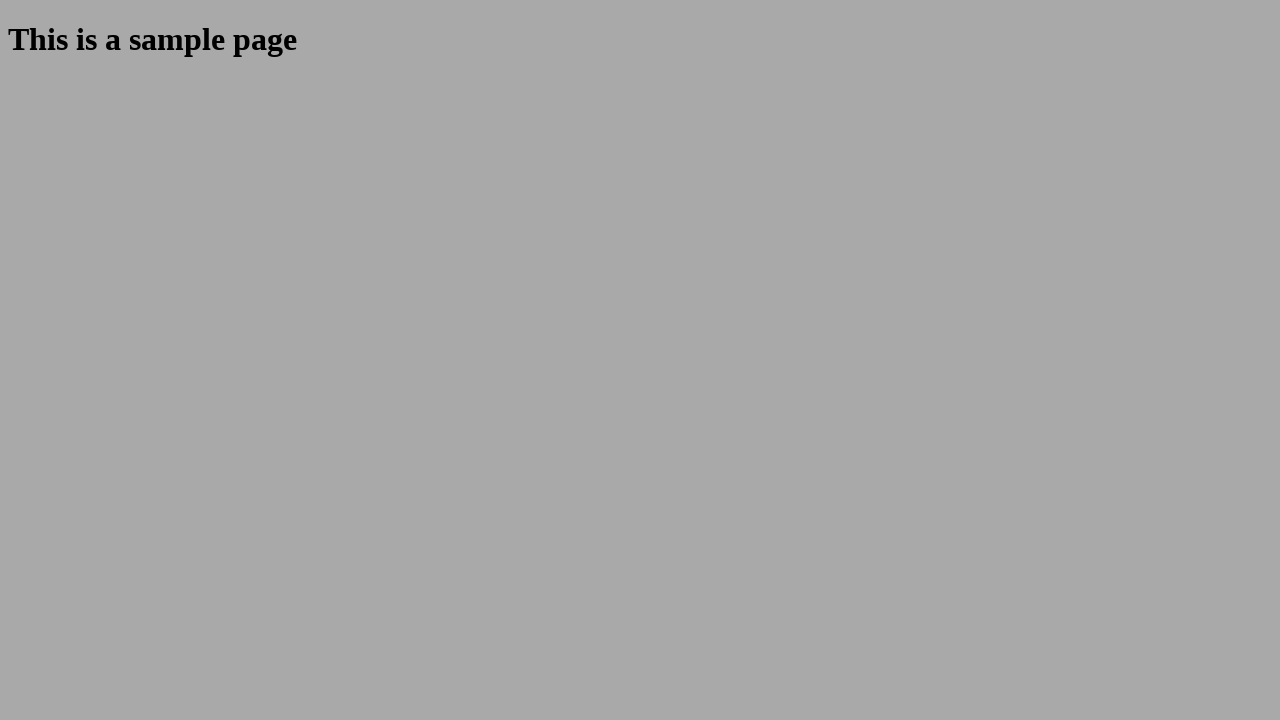

Verified h1 element exists on new tab
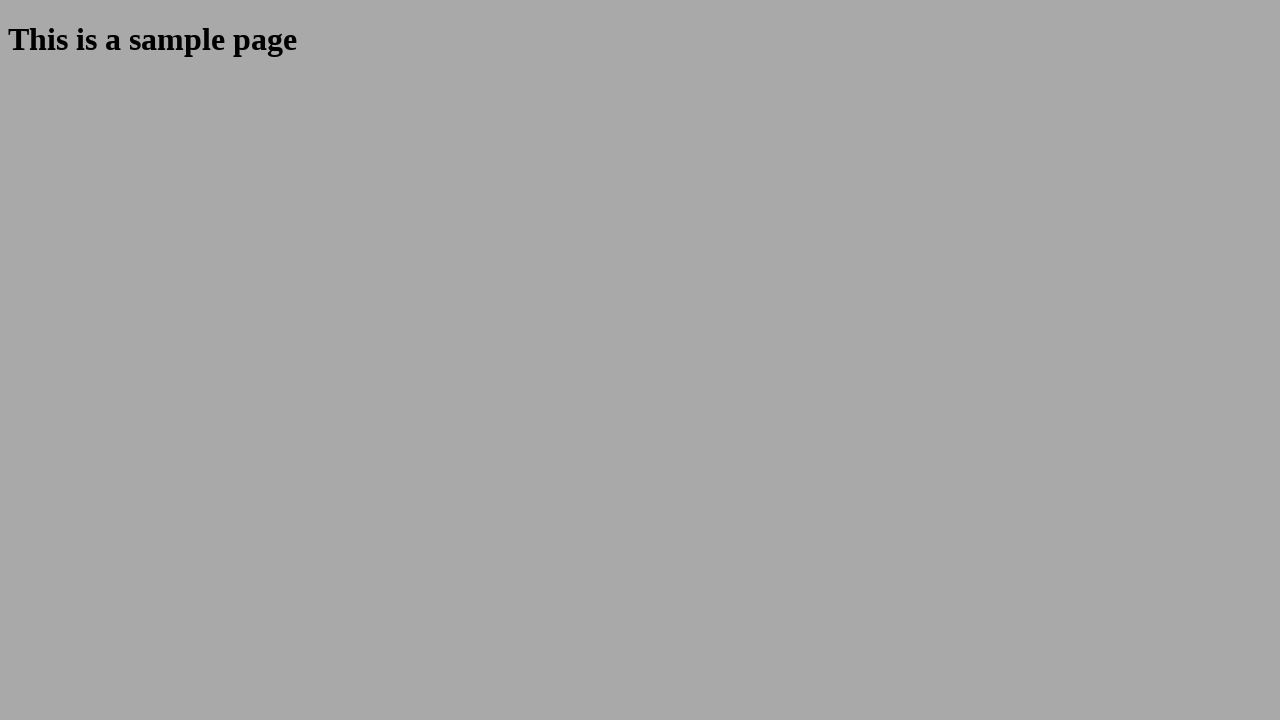

Closed the new tab
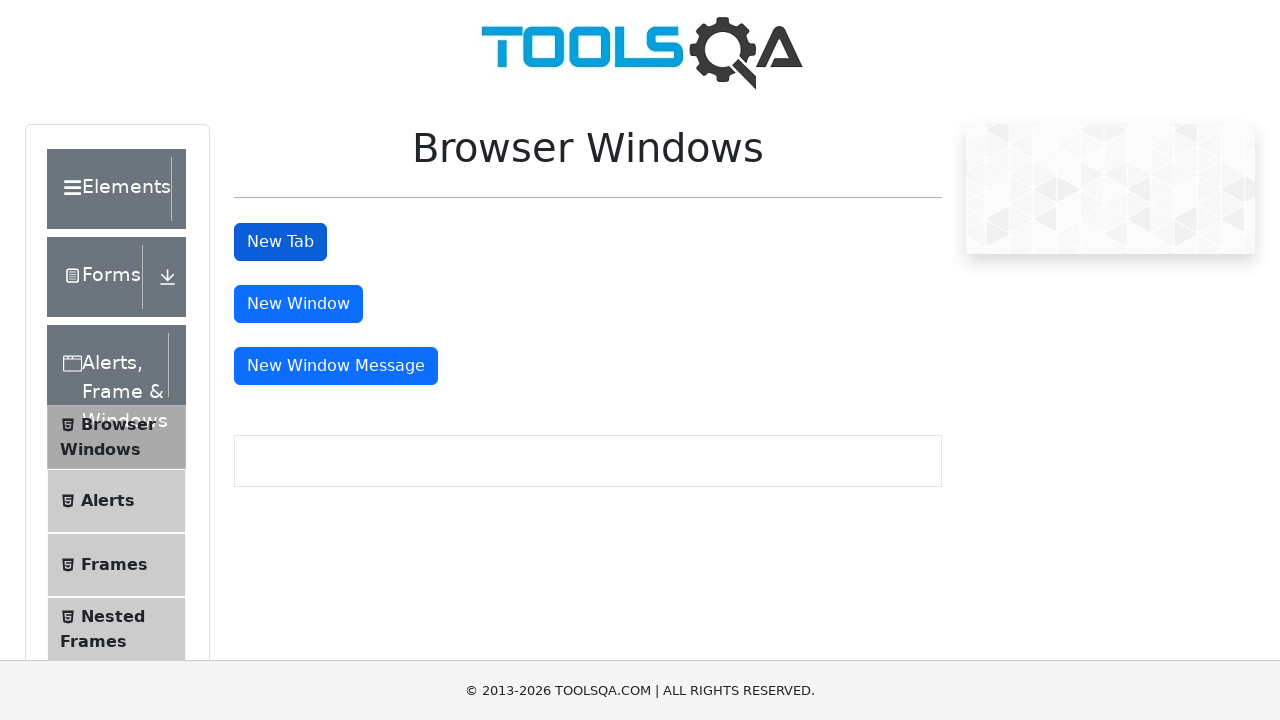

Verified parent page is active by confirming tab button exists
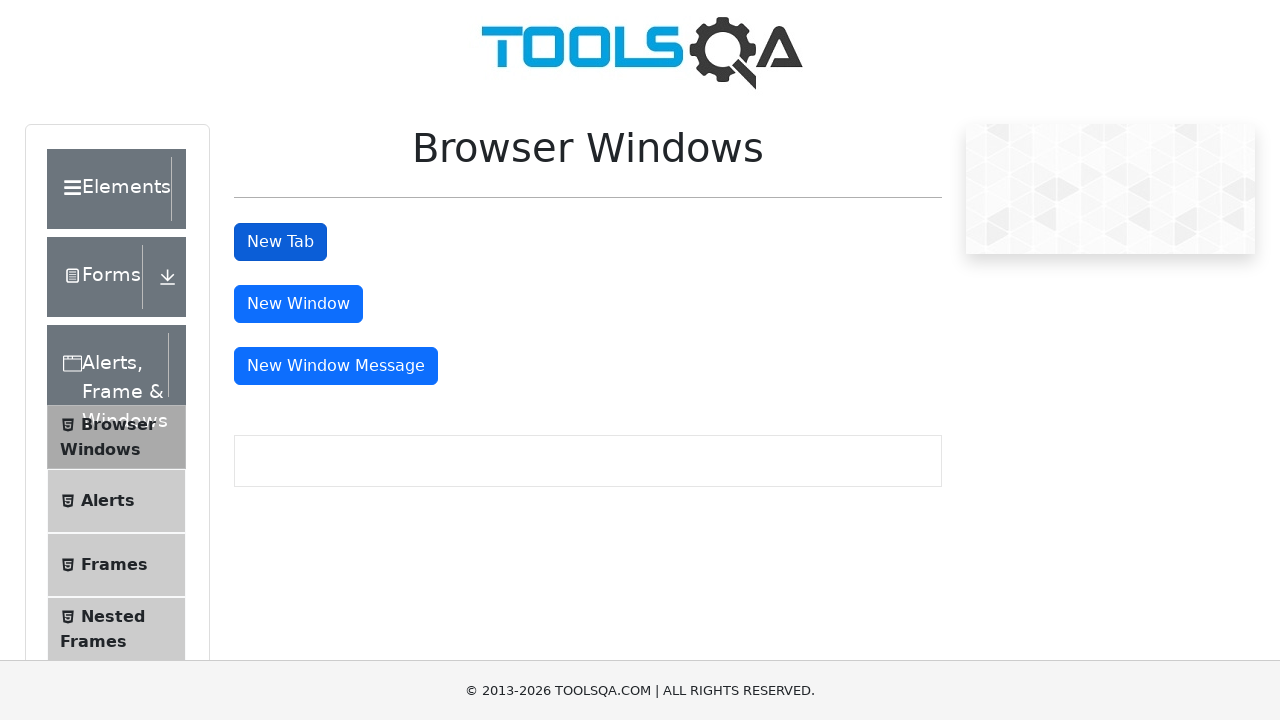

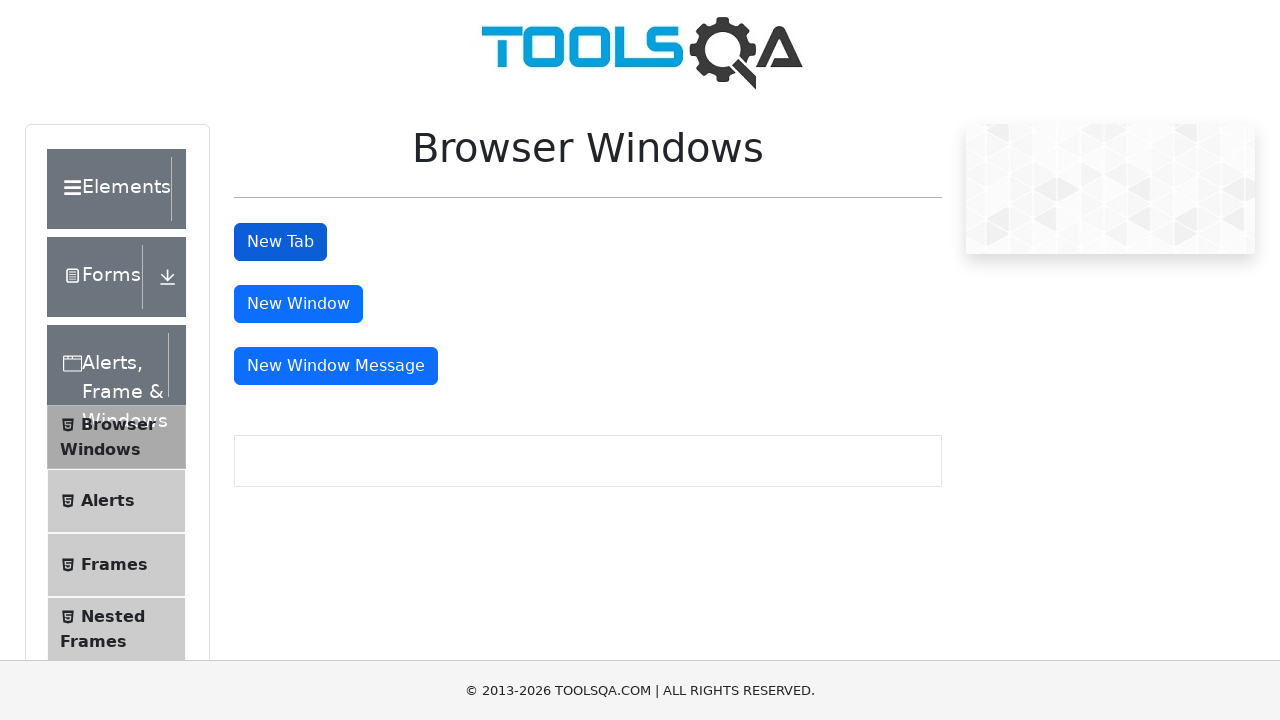